Tests A/B test opt-out by adding an opt-out cookie before navigating to the A/B test page, then verifying the opt-out text is displayed.

Starting URL: http://the-internet.herokuapp.com

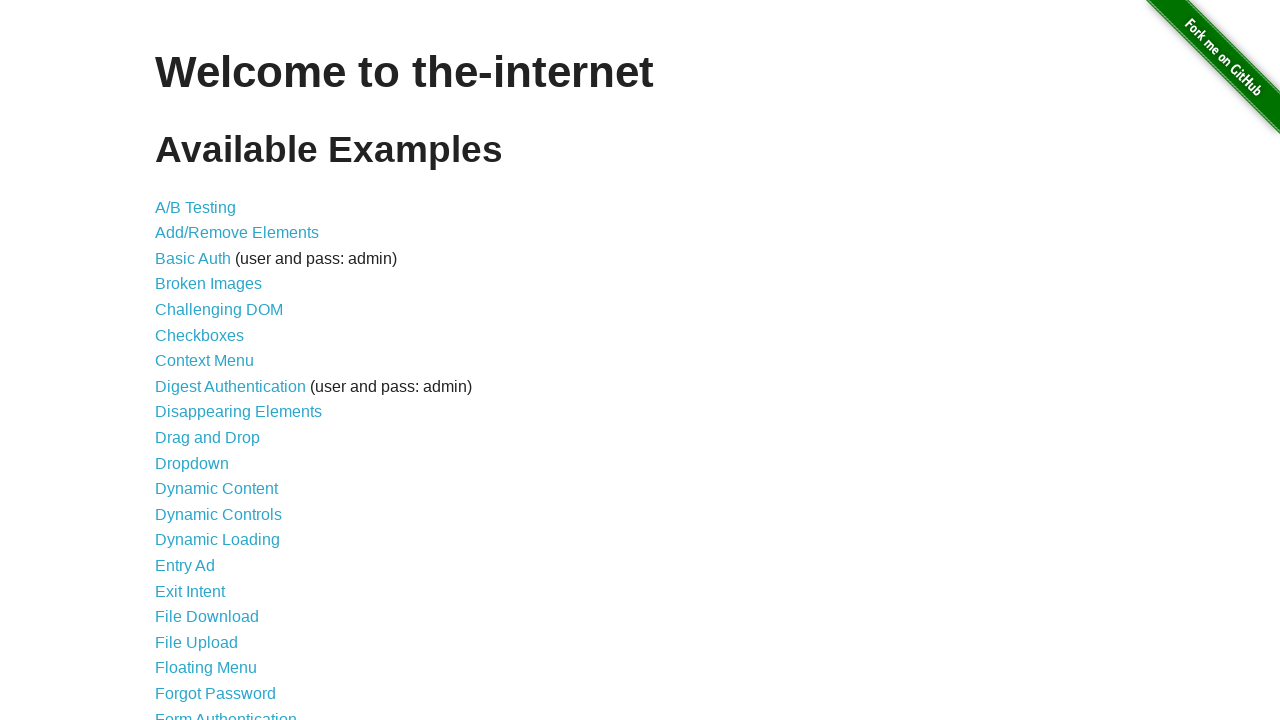

Added optimizelyOptOut cookie with value 'true' to opt out of A/B test
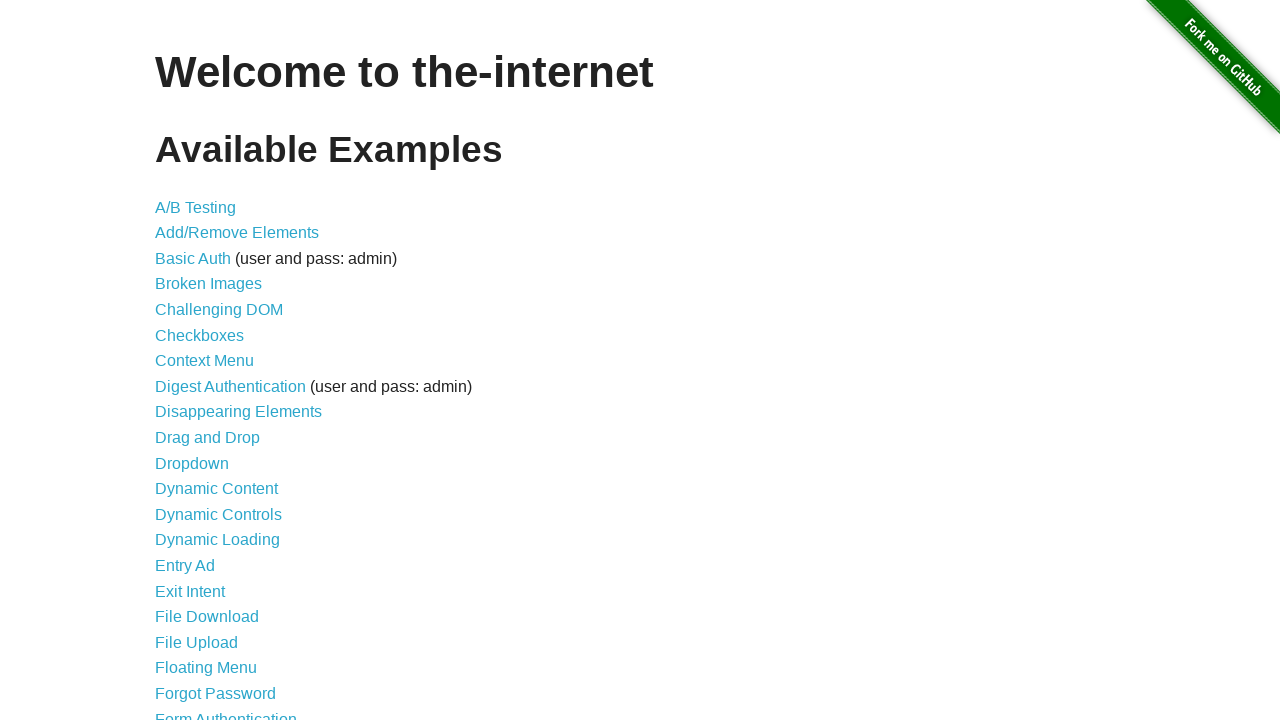

Navigated to A/B test page at http://the-internet.herokuapp.com/abtest
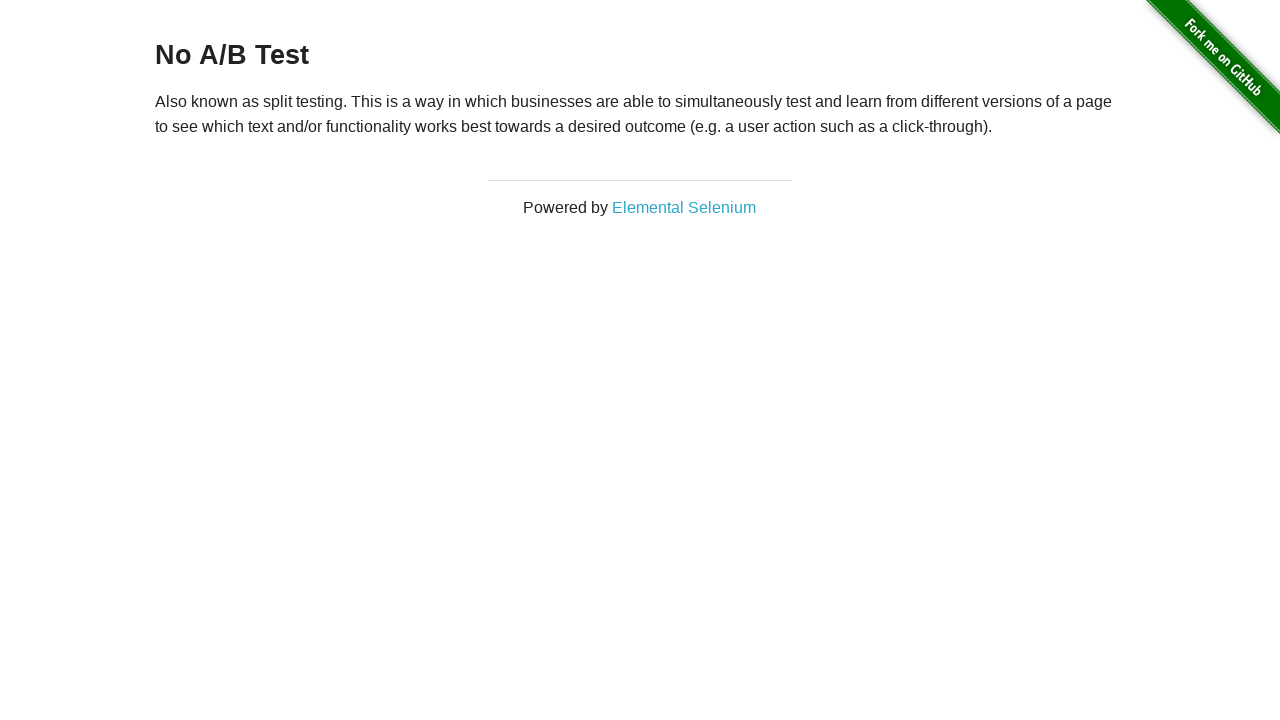

Retrieved heading text from page
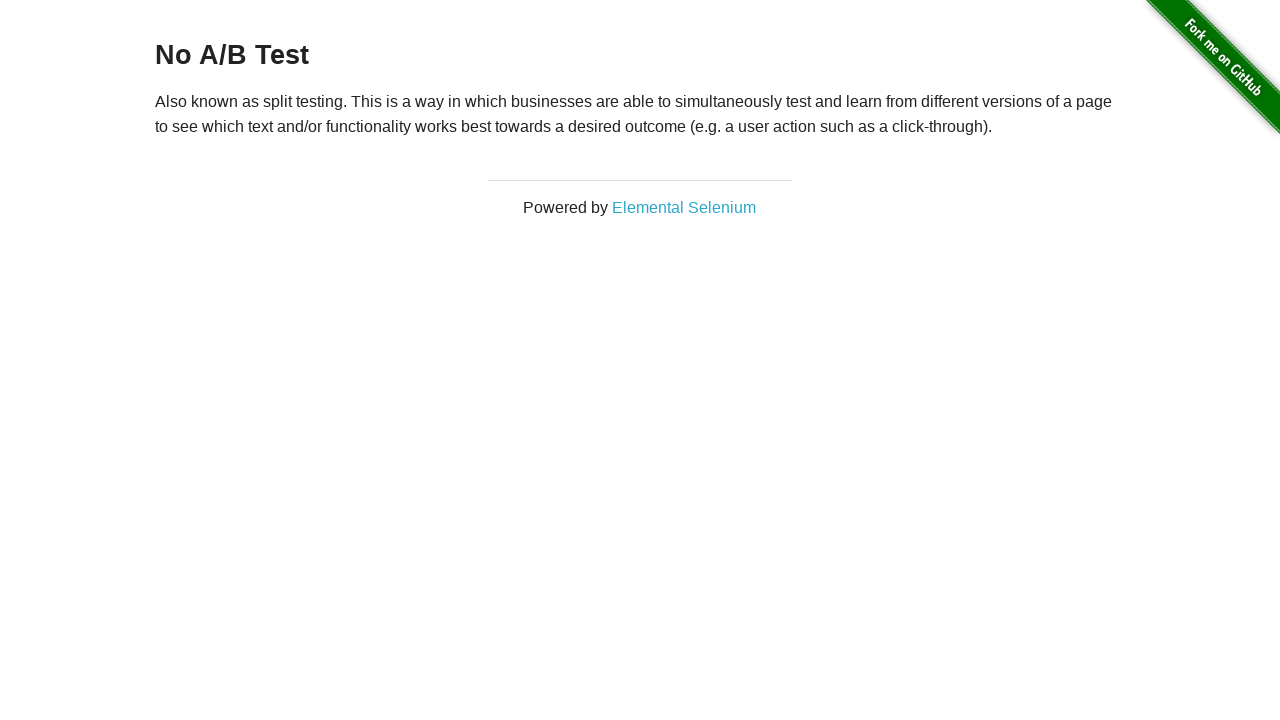

Verified that heading displays 'No A/B Test' confirming opt-out cookie prevented A/B test assignment
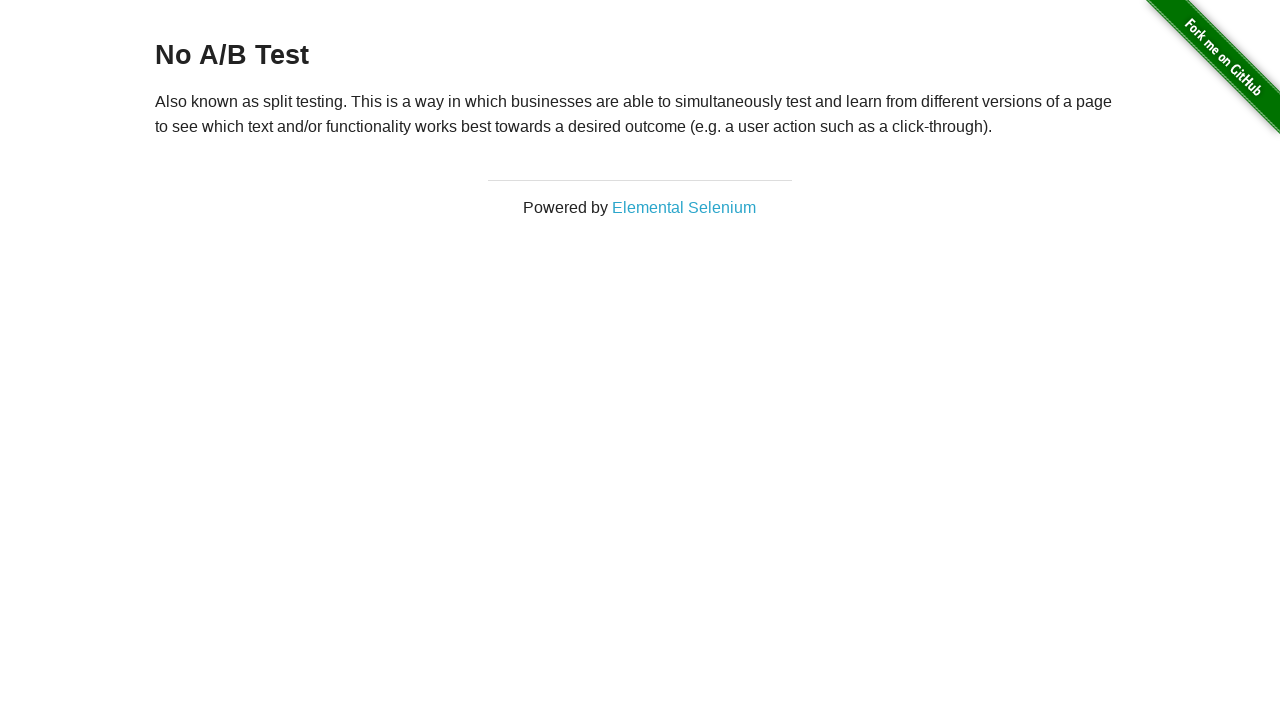

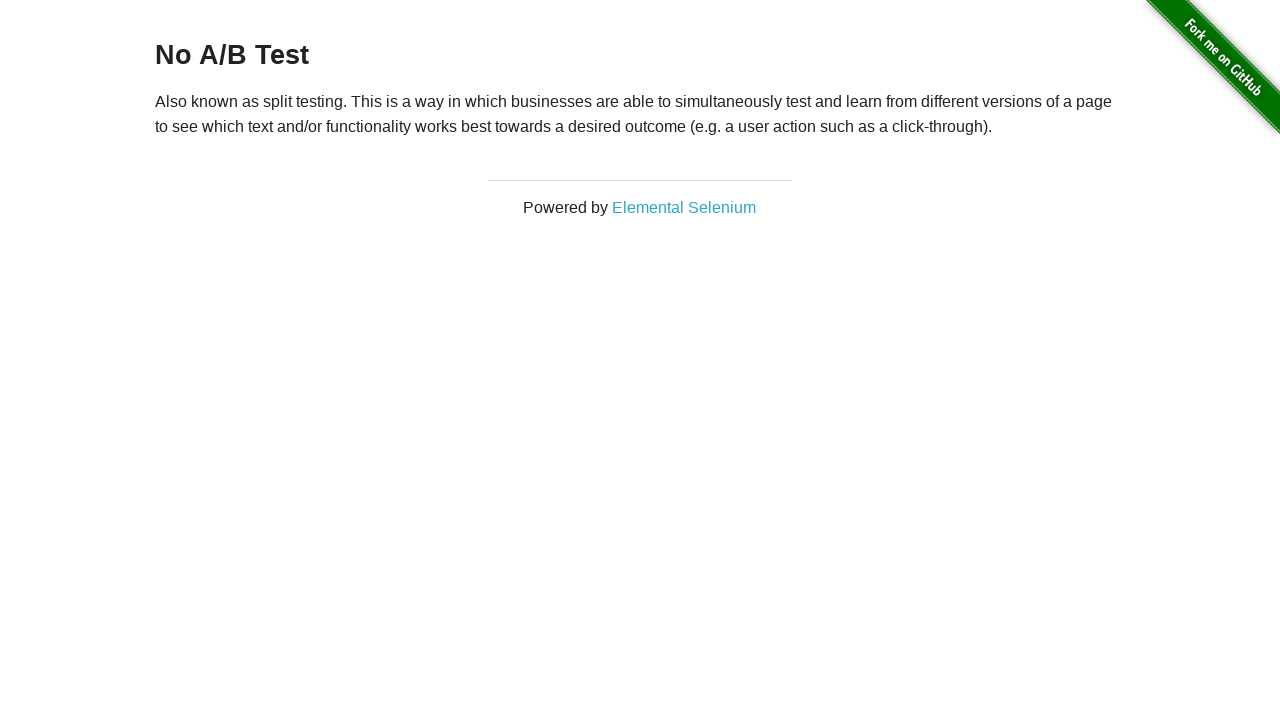